Navigates to GitHub homepage and takes a screenshot

Starting URL: https://github.com/

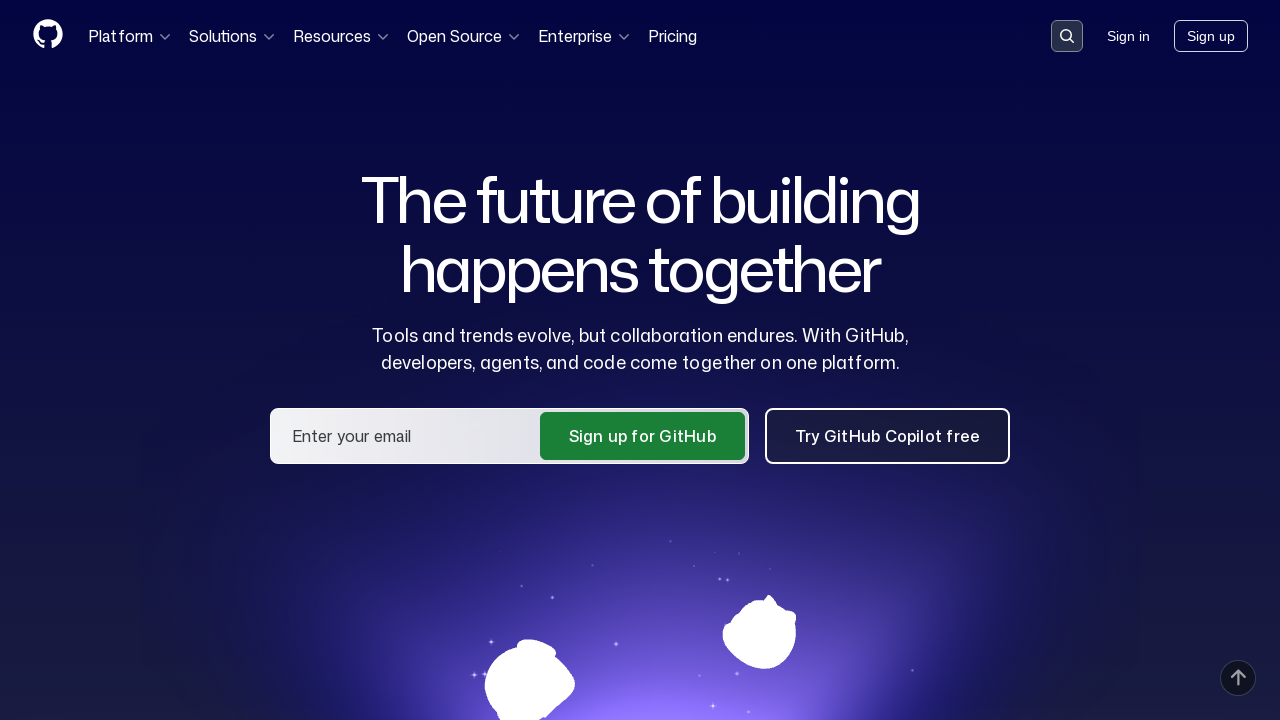

Waited 1 second for content to load on GitHub homepage
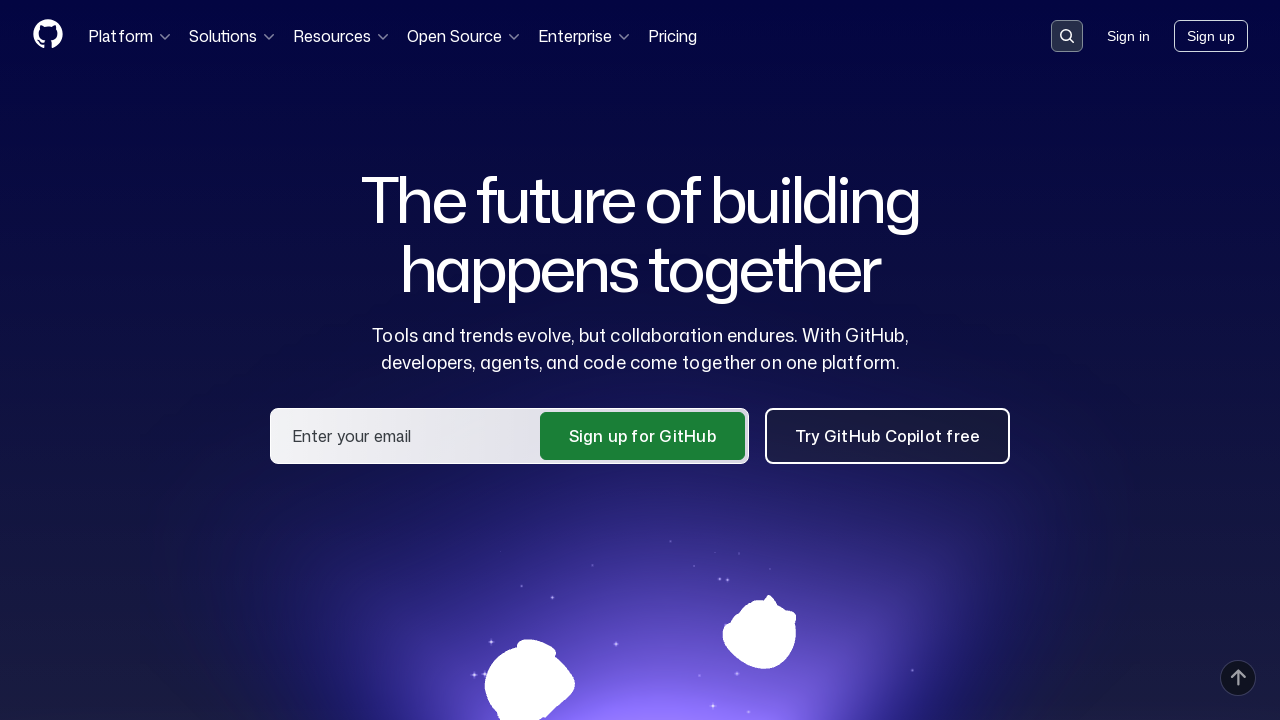

Captured screenshot of GitHub homepage
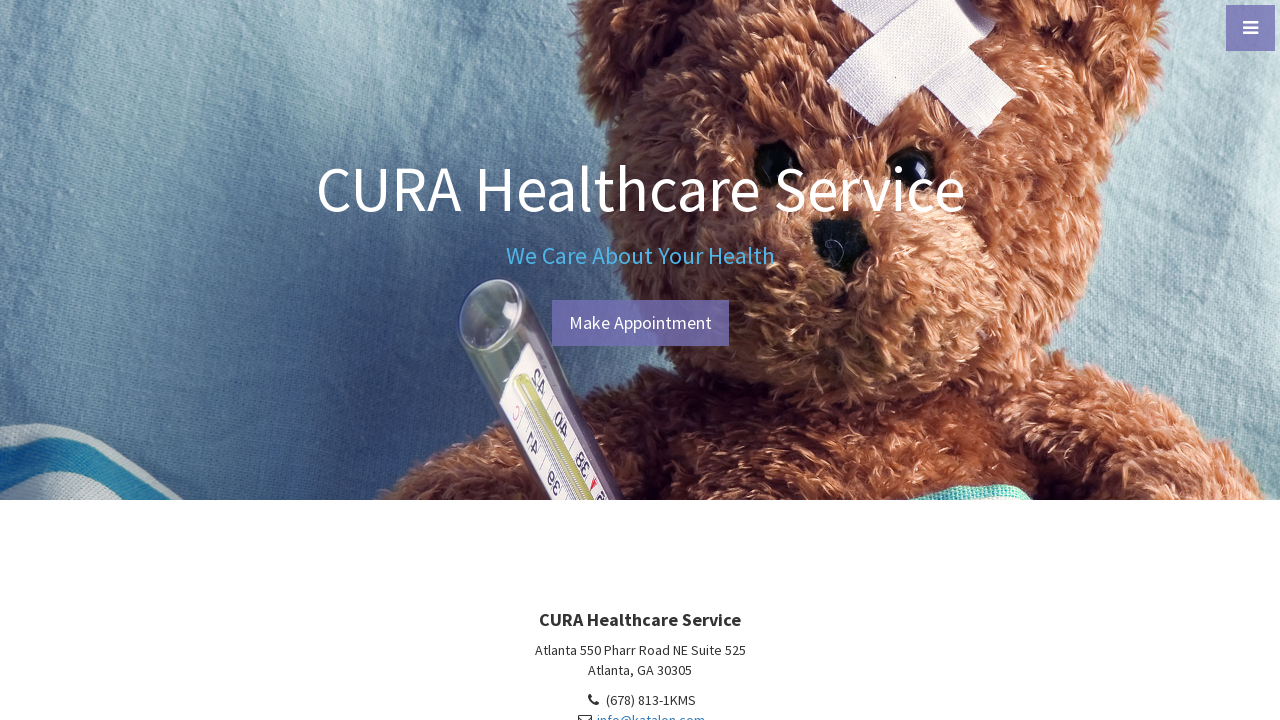

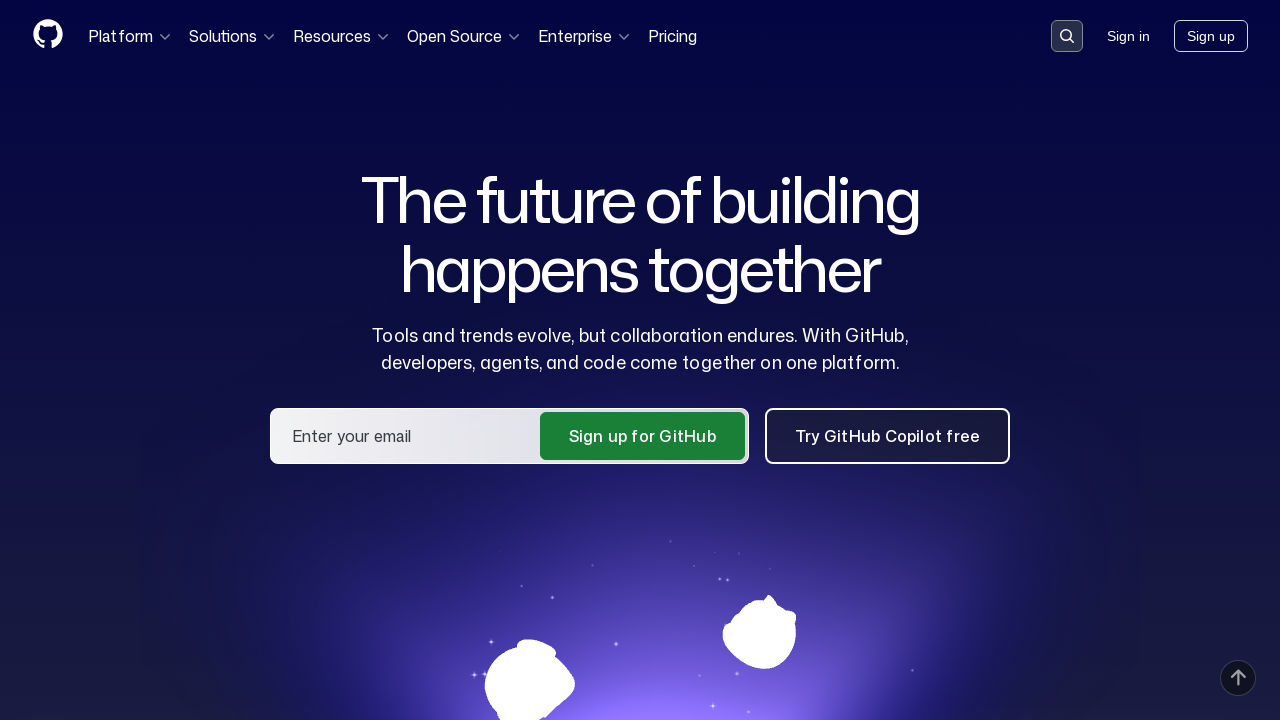